Navigates to an inputs page, clicks the Home navigation link, and verifies the page title

Starting URL: https://practice.cydeo.com/inputs

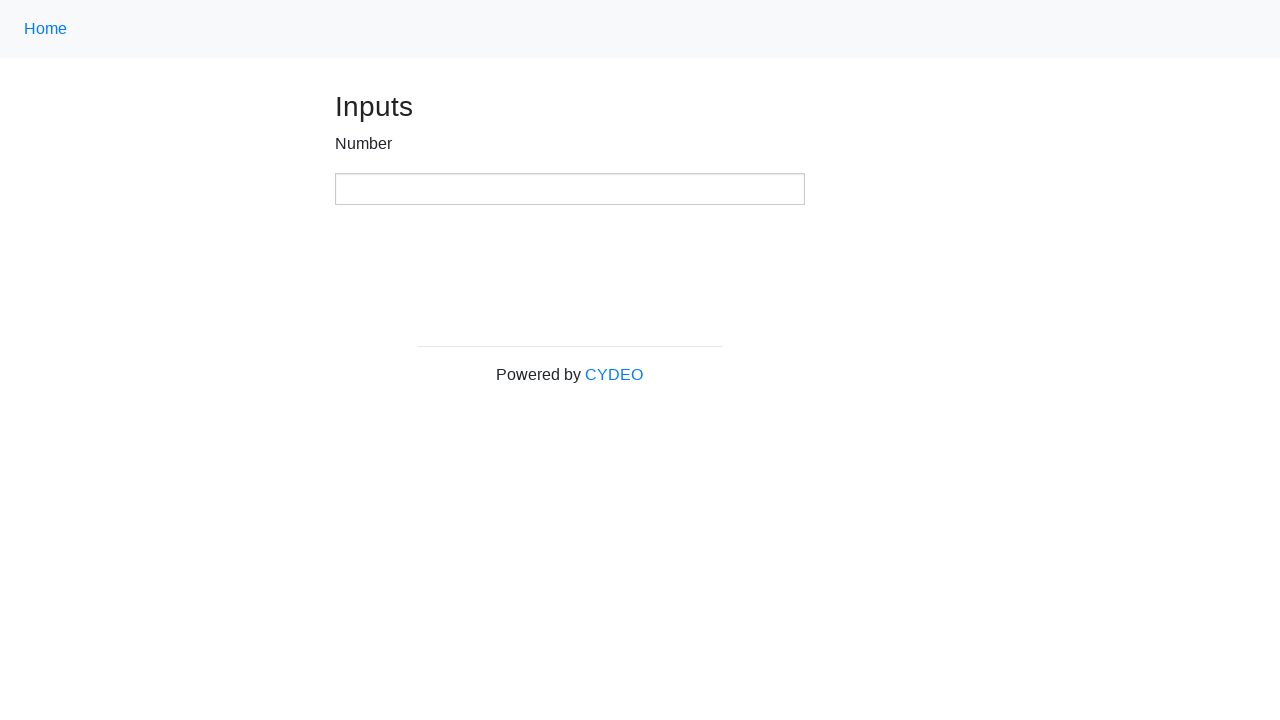

Navigated to inputs page
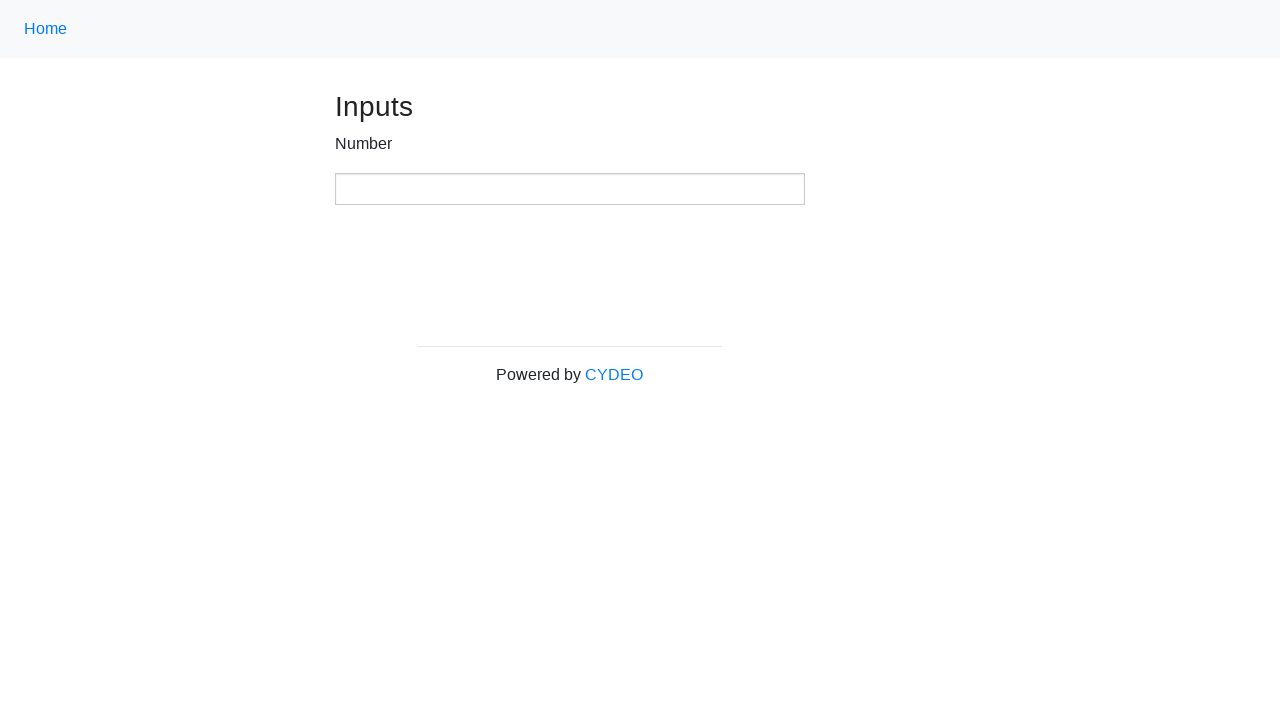

Clicked Home navigation link at (46, 29) on .nav-link
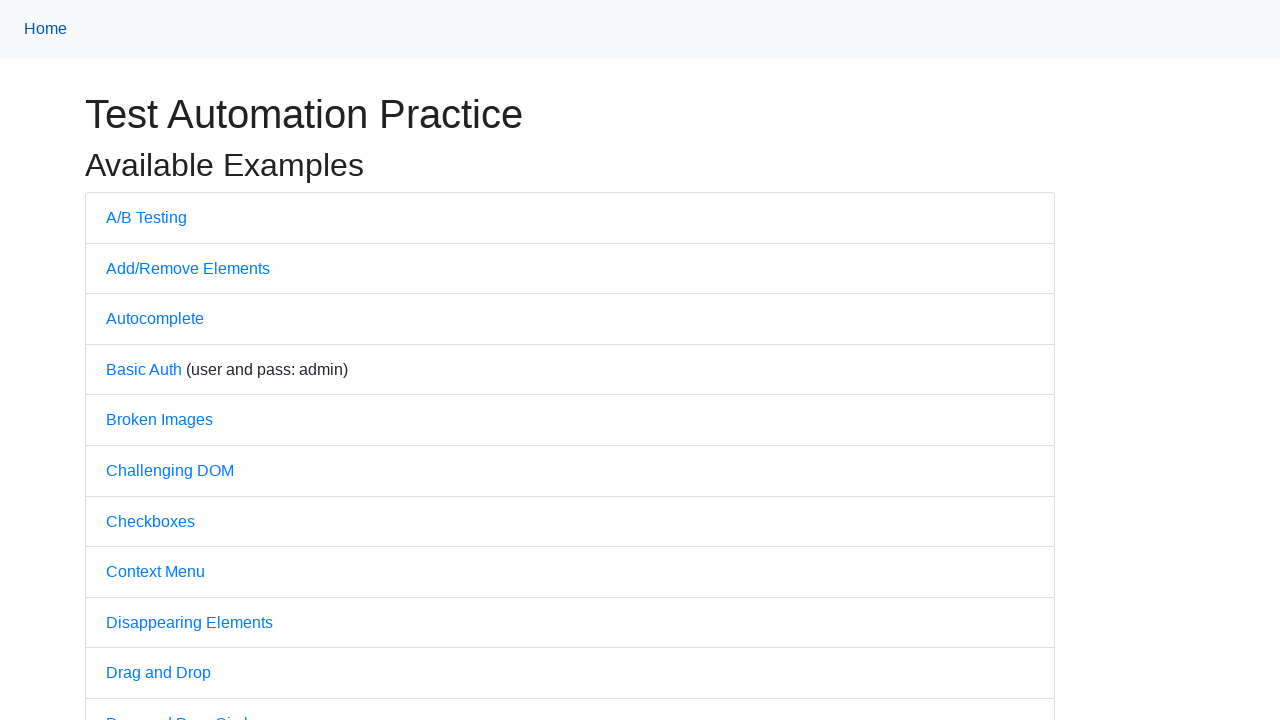

Verified page title is 'Practice'
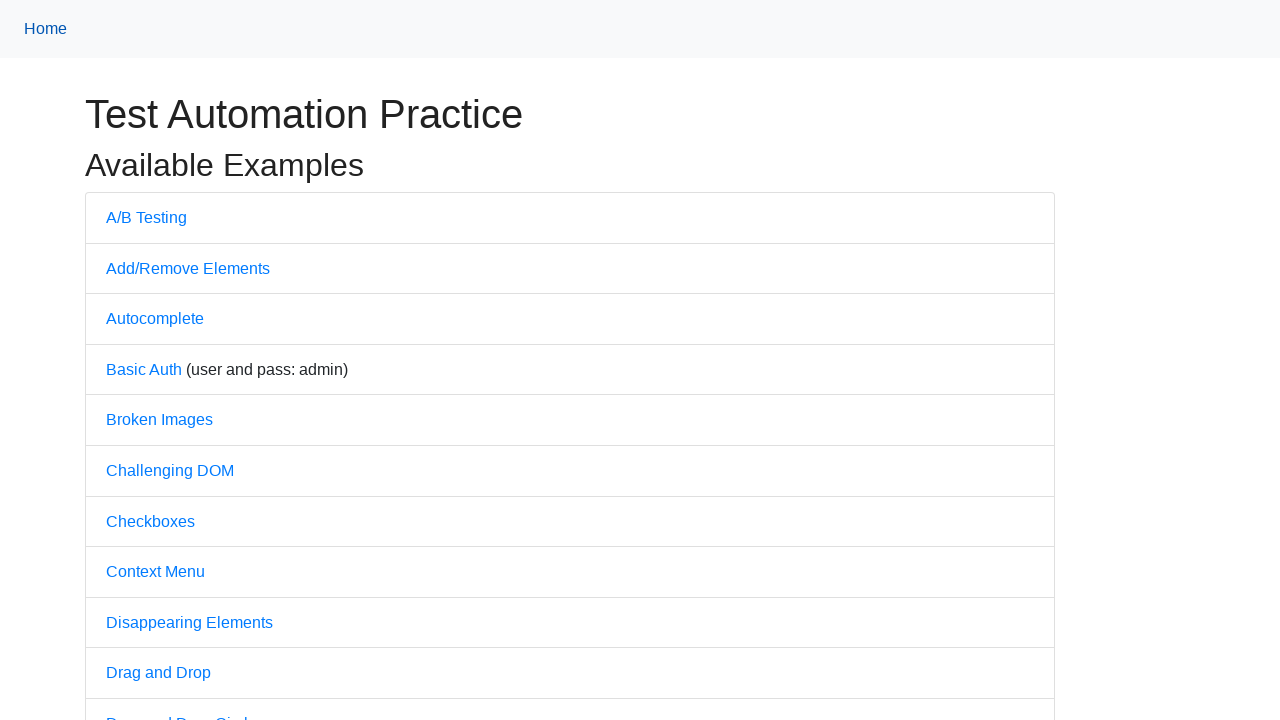

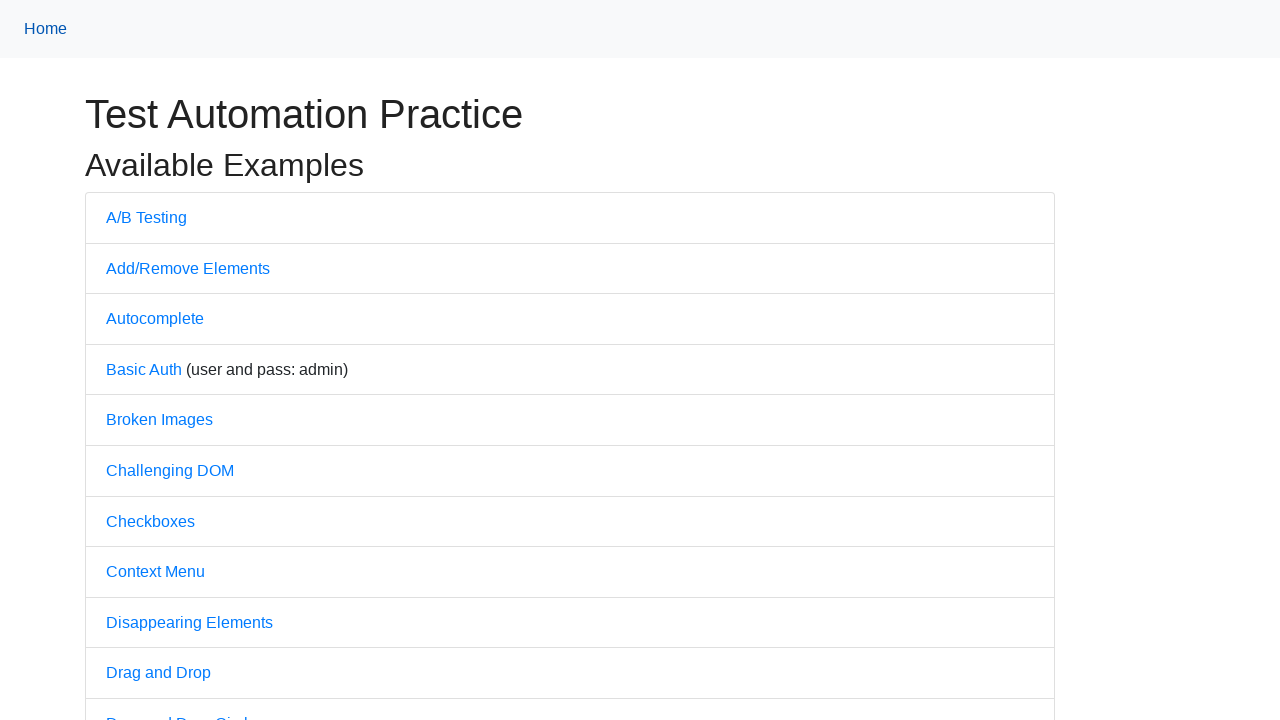